Tests dynamic controls functionality by clicking a toggle button to hide a checkbox, waiting for it to disappear, clicking again to make it reappear, and then clicking the checkbox.

Starting URL: https://v1.training-support.net/selenium/dynamic-controls

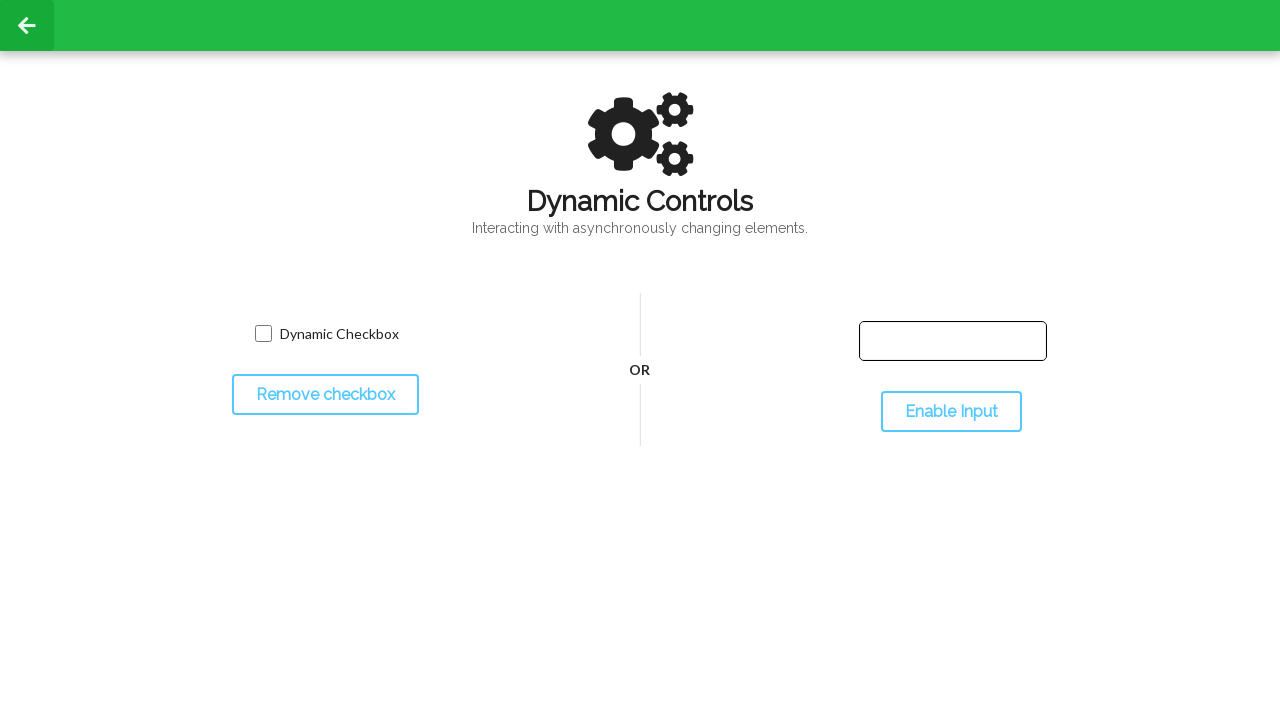

Clicked toggle button to hide the checkbox at (325, 395) on #toggleCheckbox
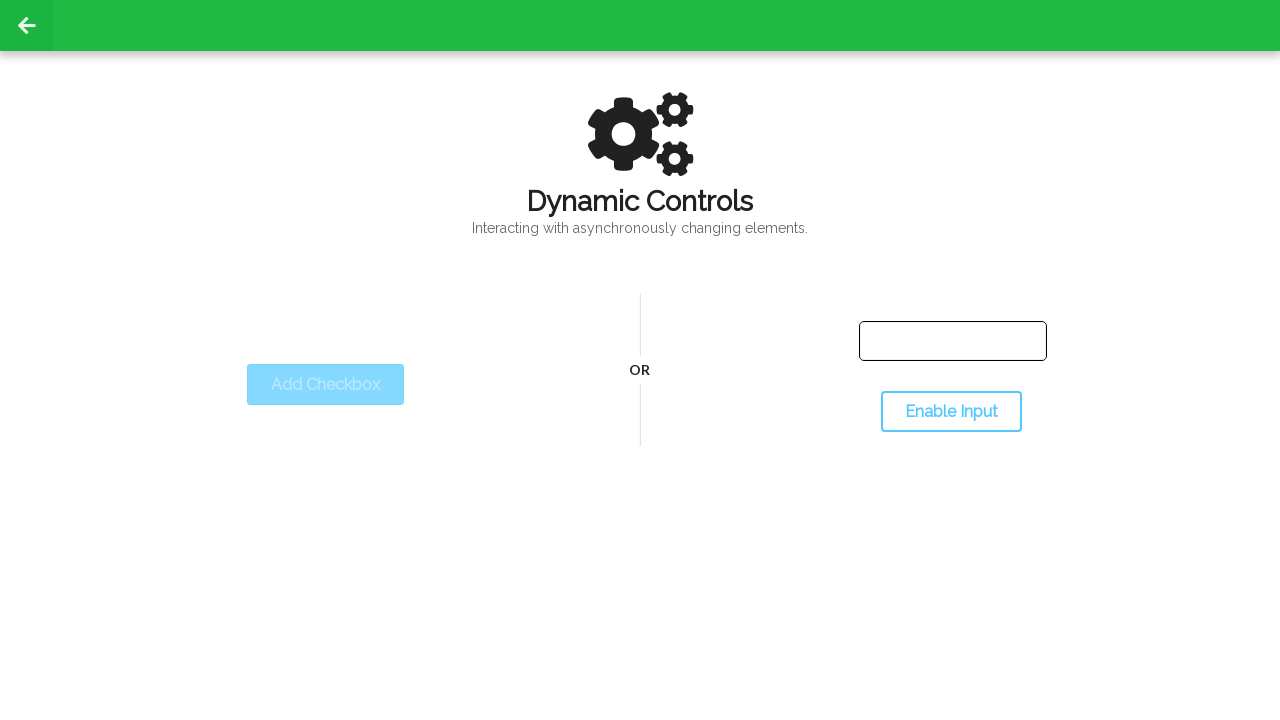

Checkbox disappeared after toggle
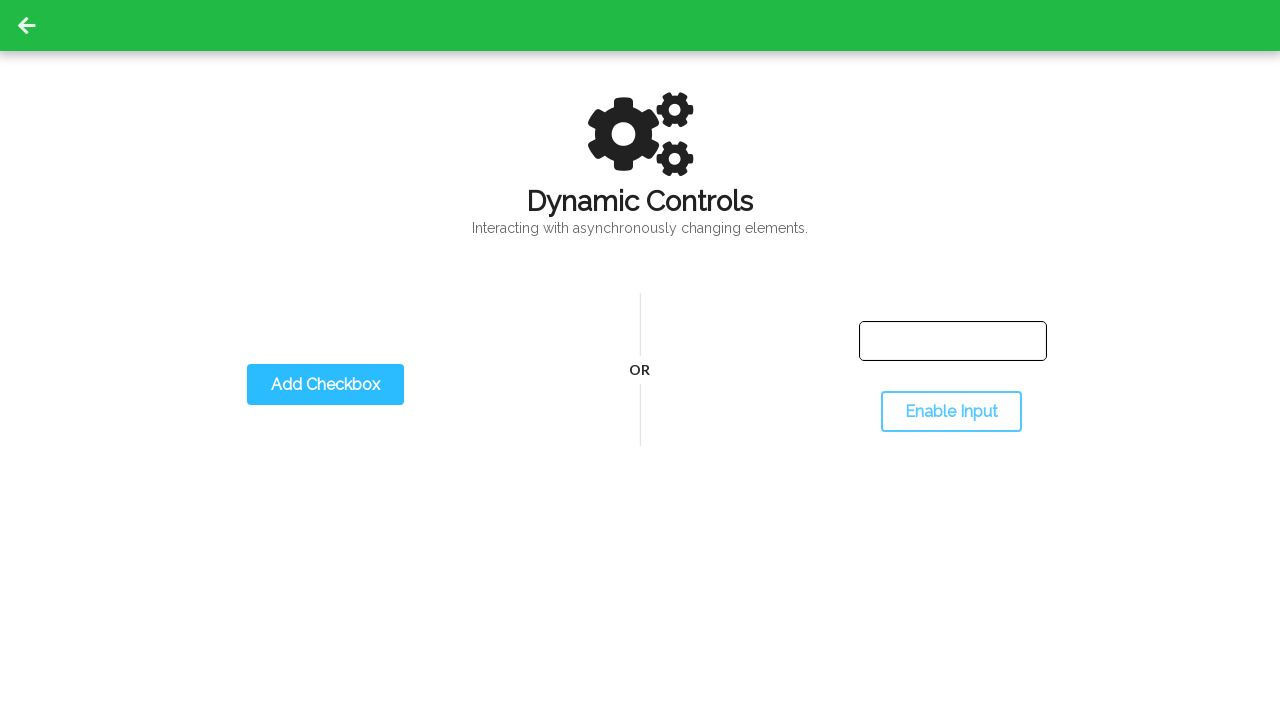

Clicked toggle button to show the checkbox at (325, 385) on #toggleCheckbox
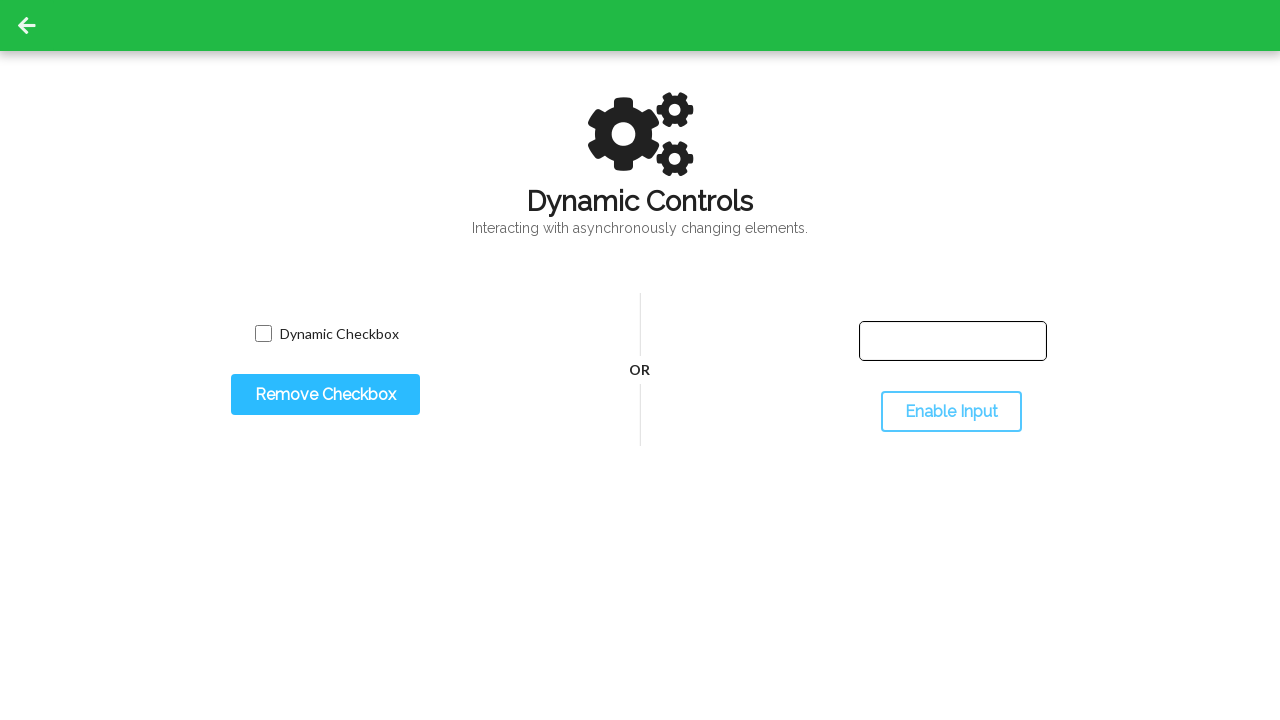

Checkbox reappeared after toggle
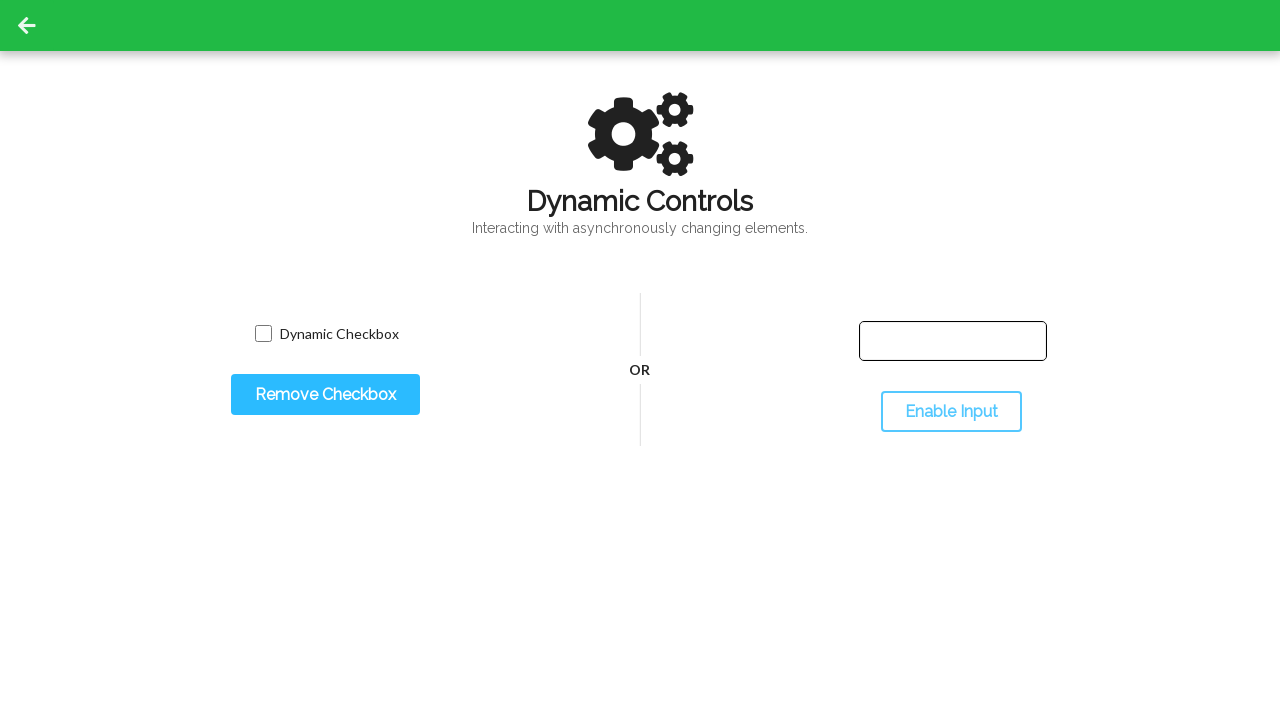

Clicked the checkbox at (263, 334) on input.willDisappear
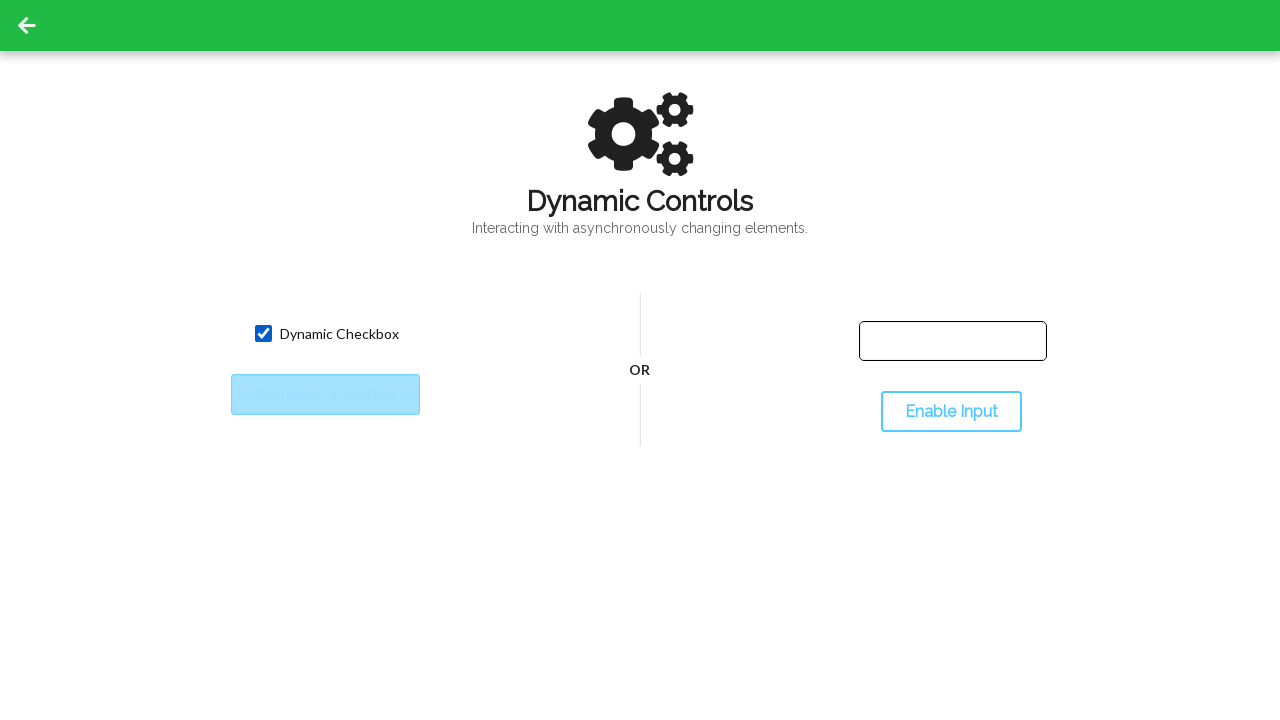

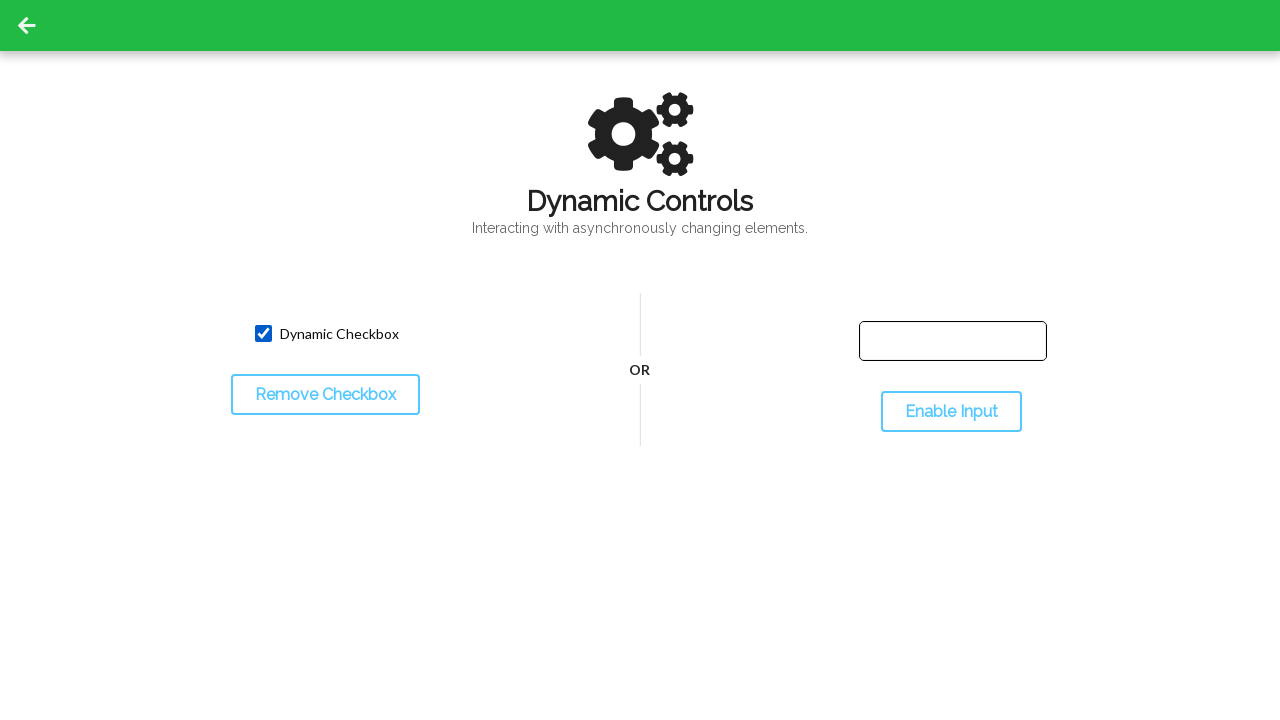